Tests the enabled button functionality by clicking the enable button and verifying that the text input becomes enabled

Starting URL: https://www.letskodeit.com/practice

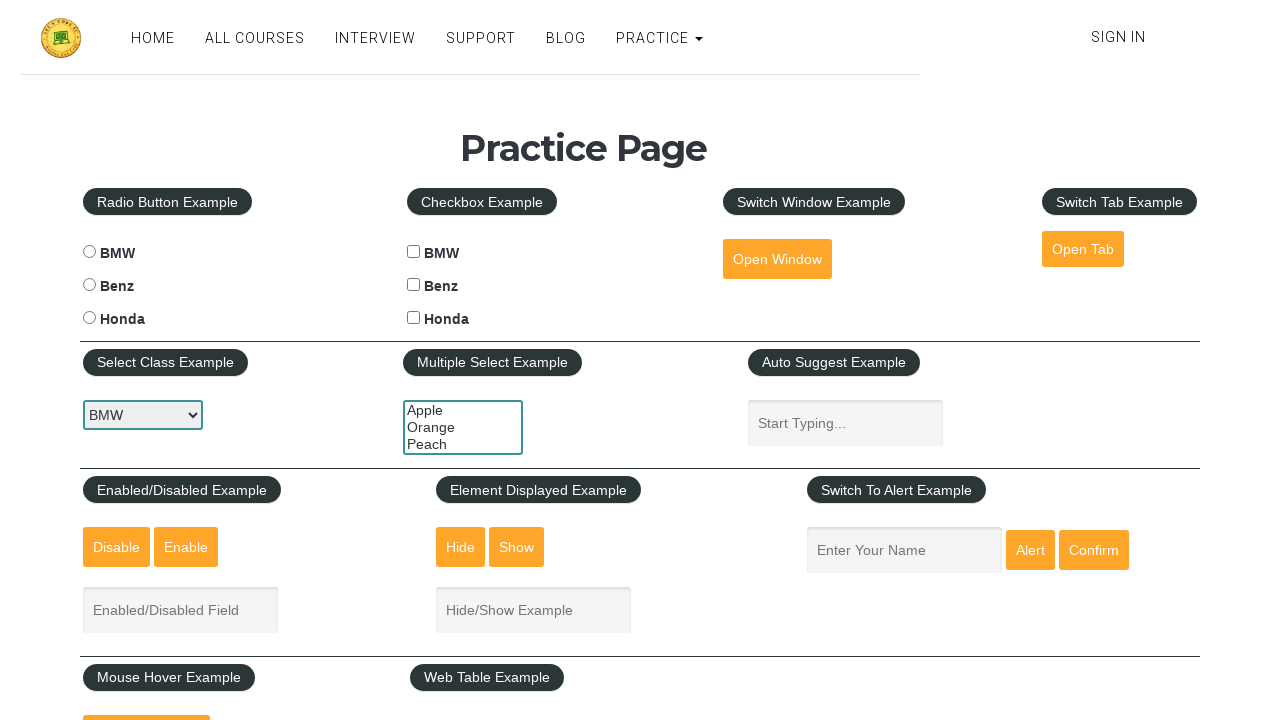

Scrolled down 350 pixels to view the enabled/disabled section
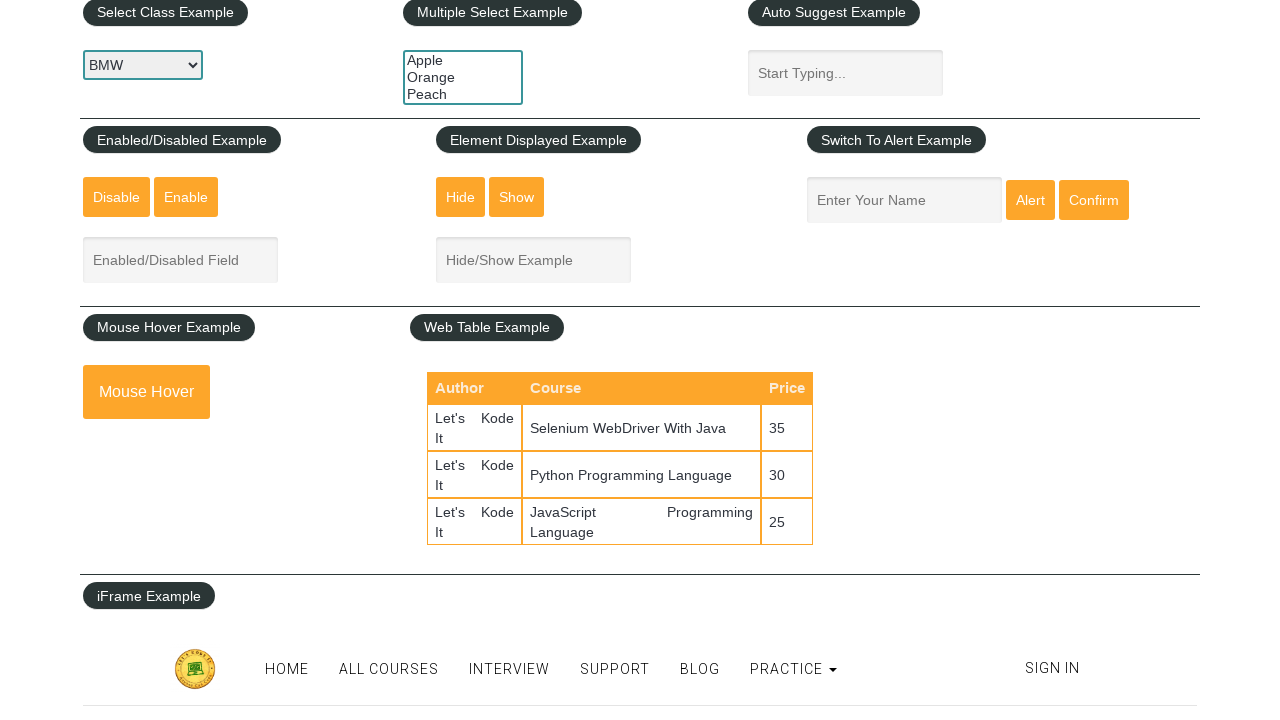

Clicked the enable button at (186, 197) on #enabled-button
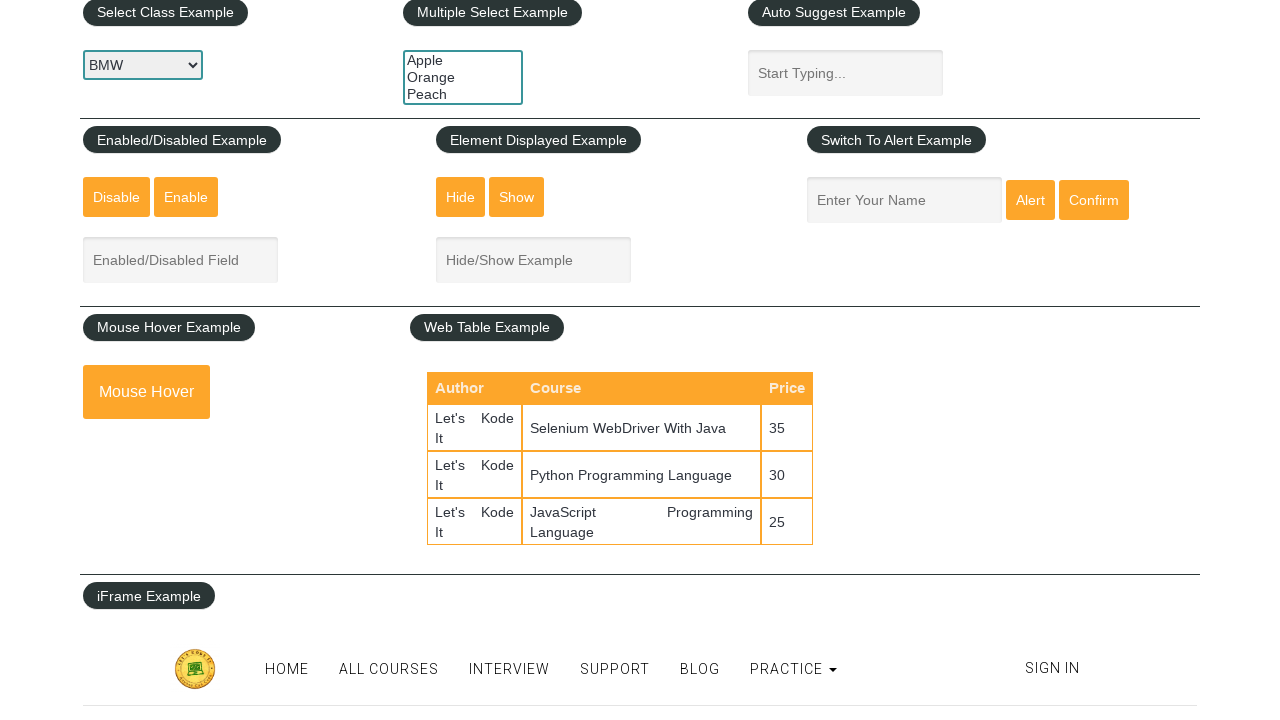

Verified text input is enabled
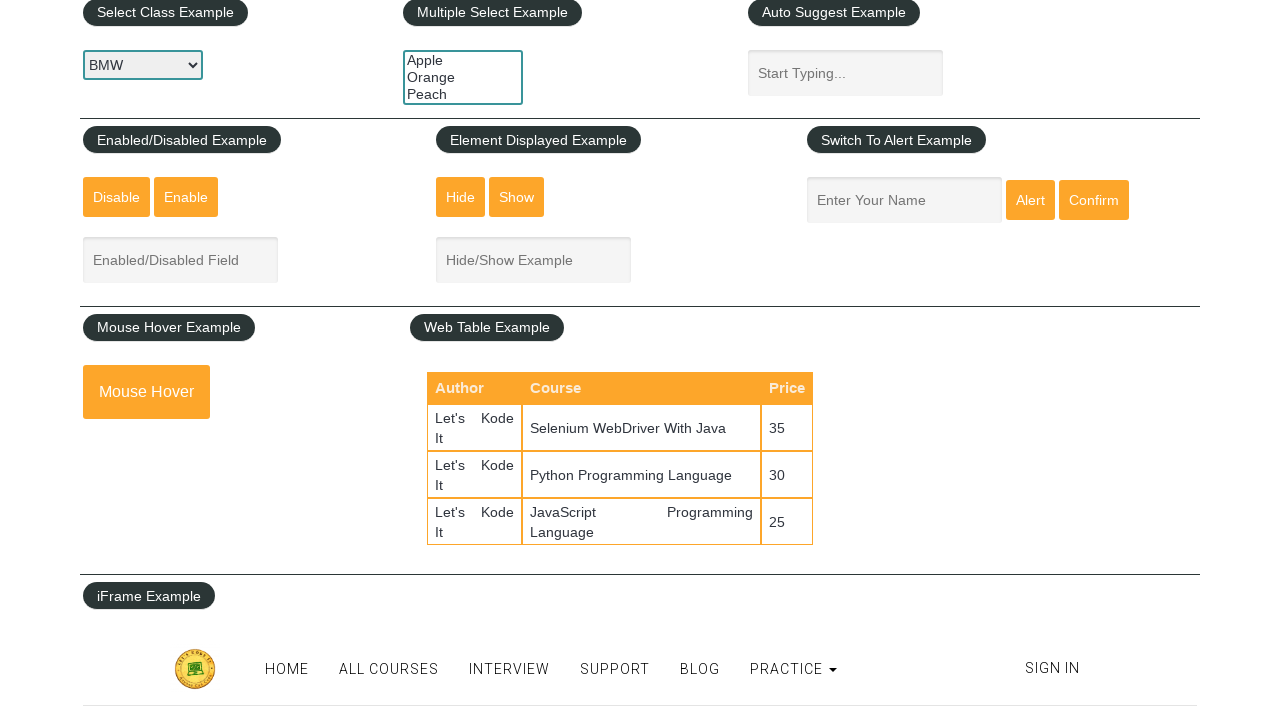

Assertion passed: text input is enabled
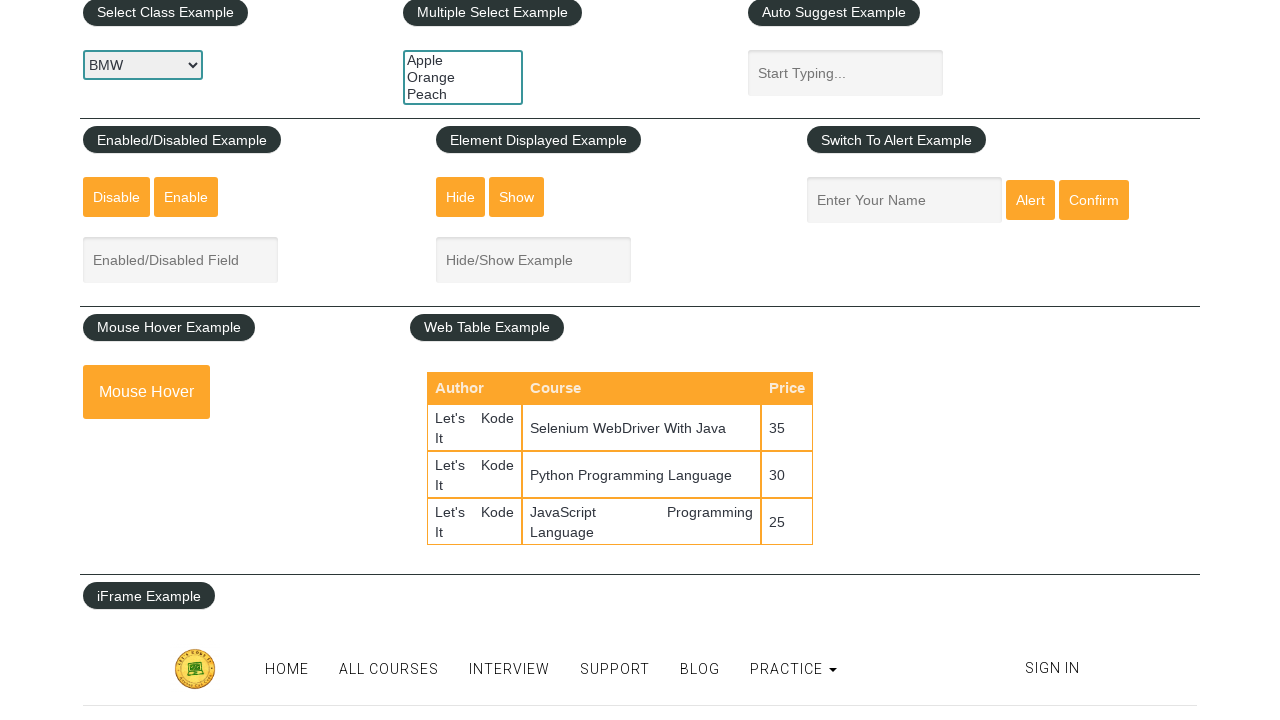

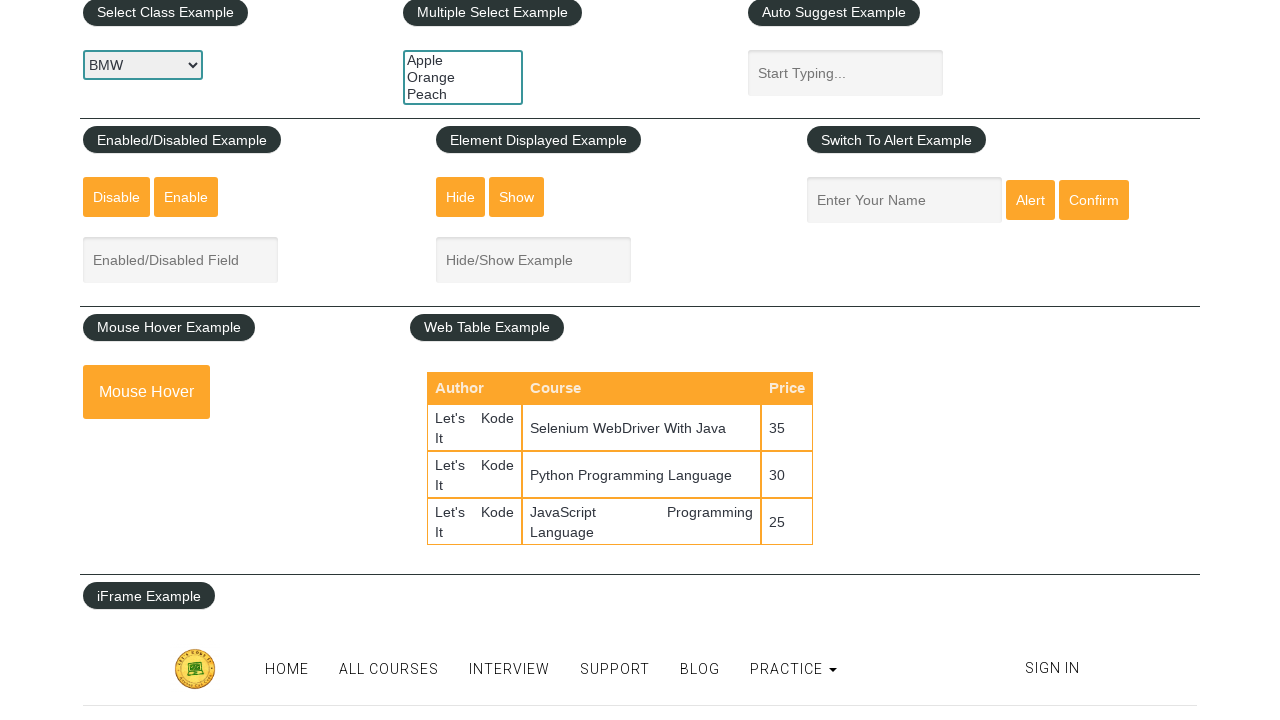